Tests that the Playwright homepage has "Playwright" in the title and that the "Get started" link navigates to the intro page

Starting URL: https://playwright.dev

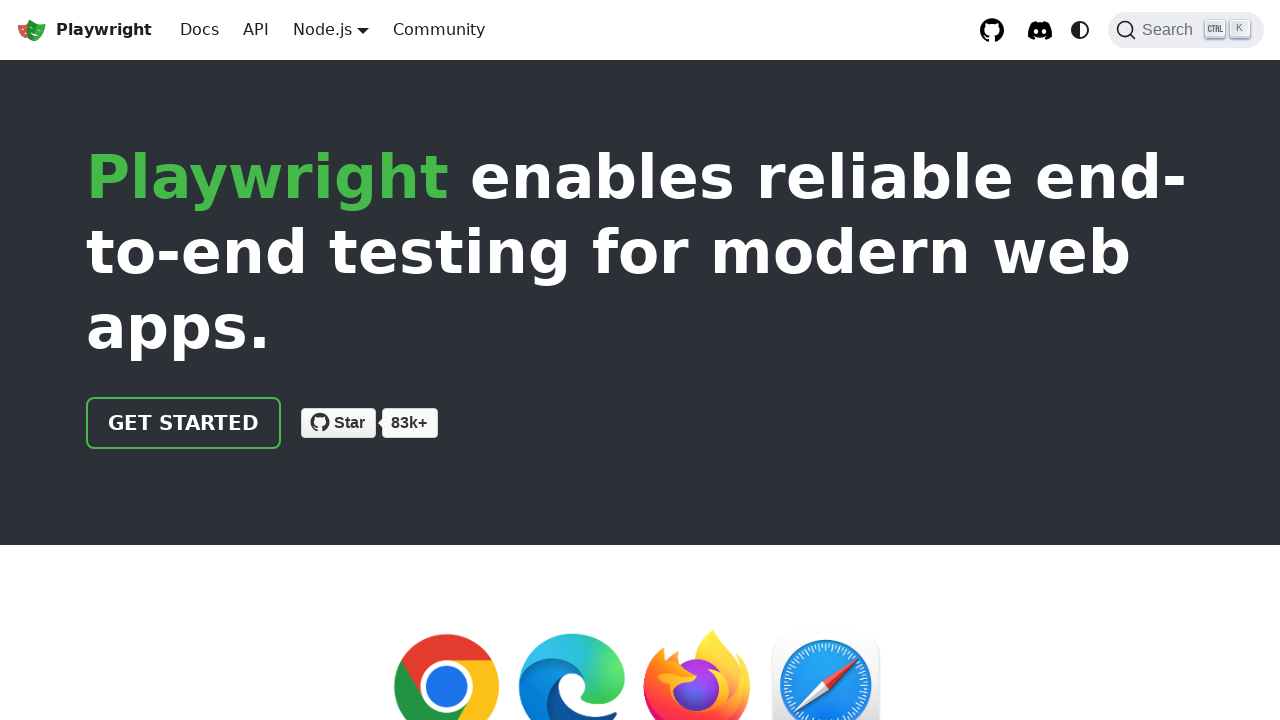

Verified page title contains 'Playwright'
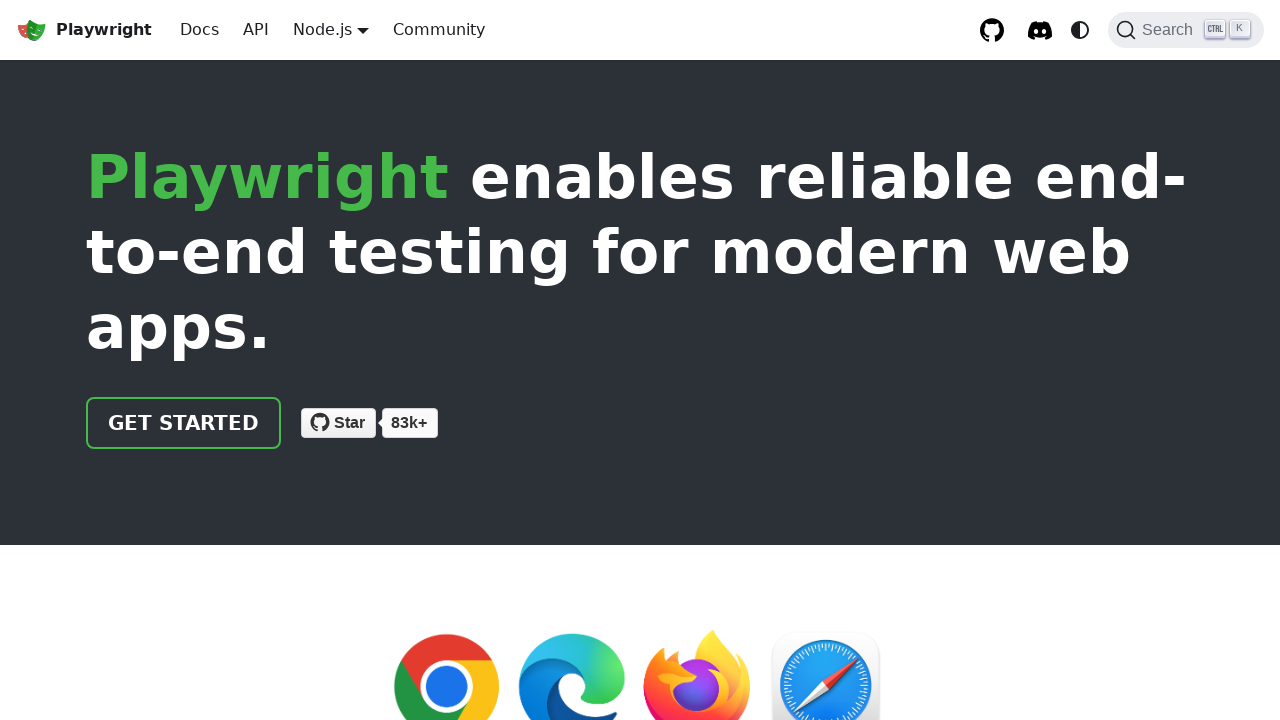

Located the 'Get started' link
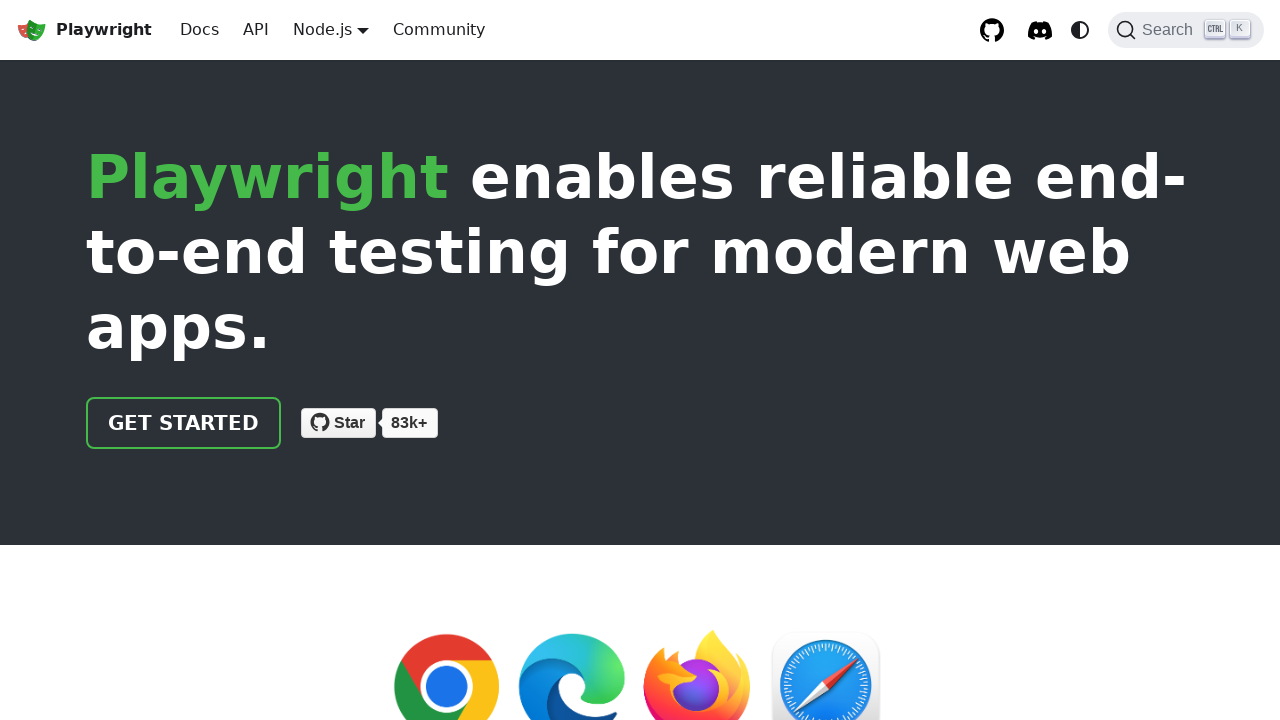

Verified 'Get started' link href attribute is '/docs/intro'
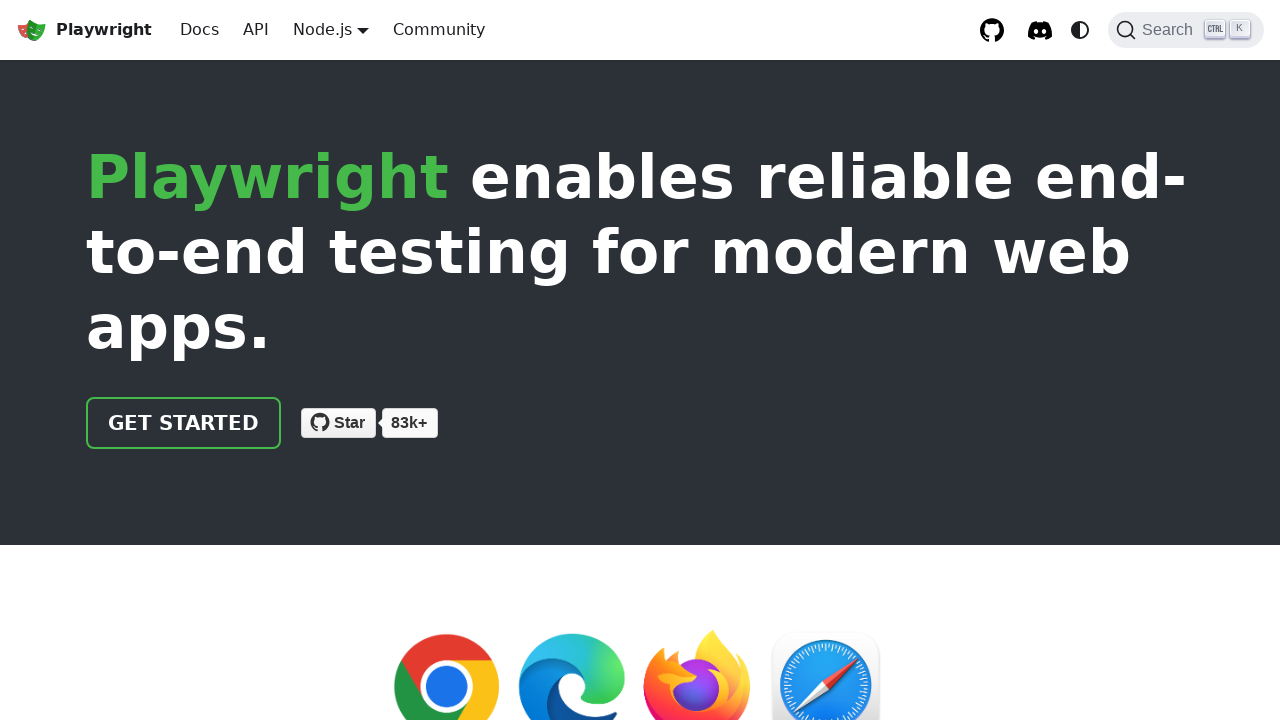

Clicked the 'Get started' link at (184, 423) on internal:role=link[name="Get started"i]
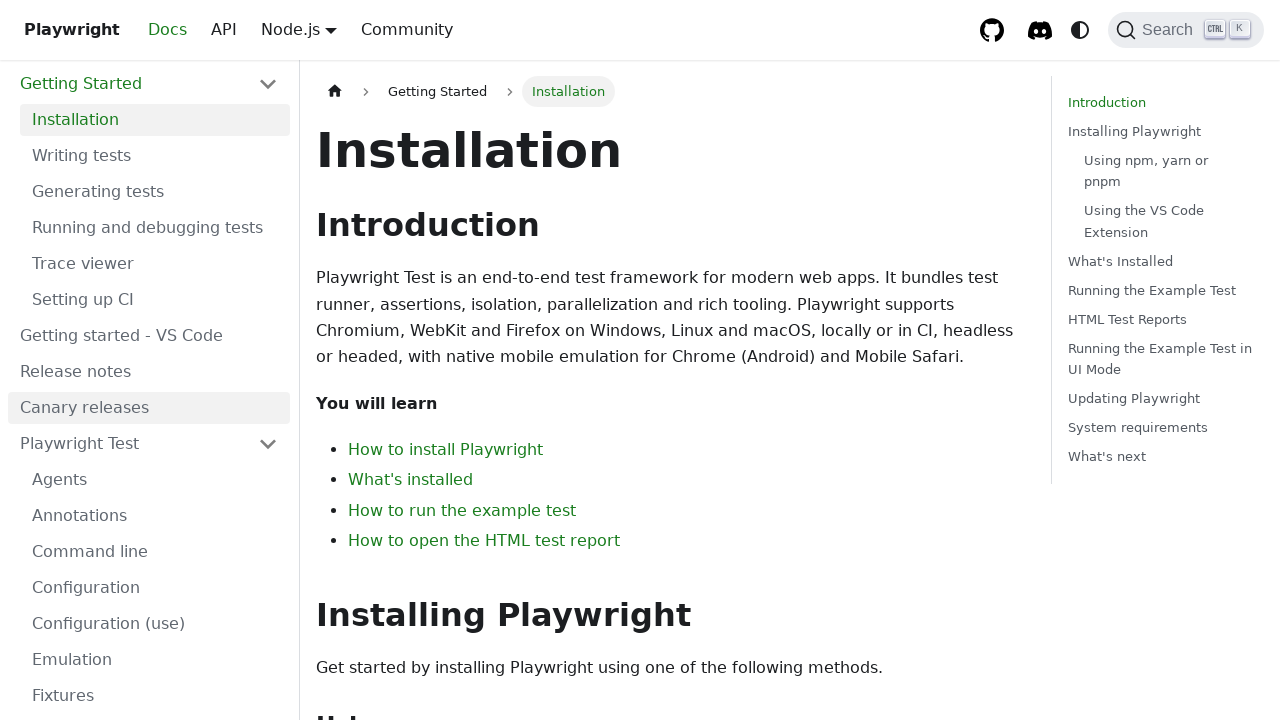

Verified page URL contains 'intro'
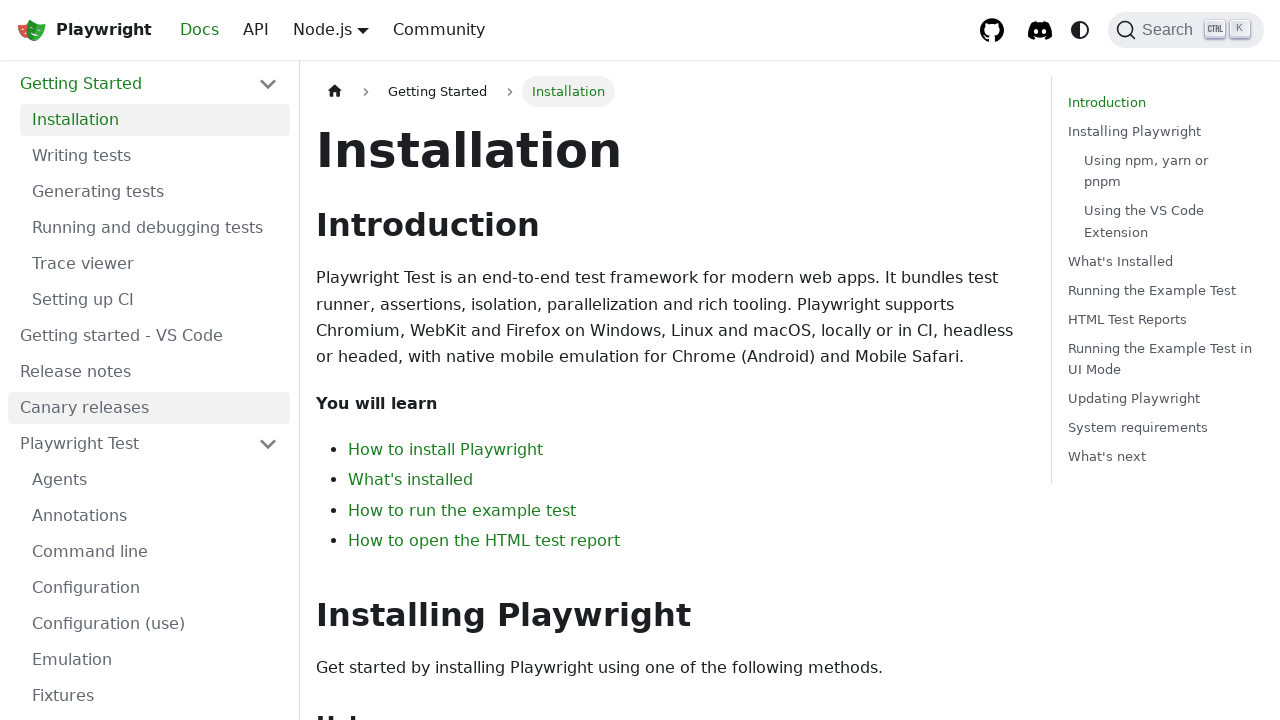

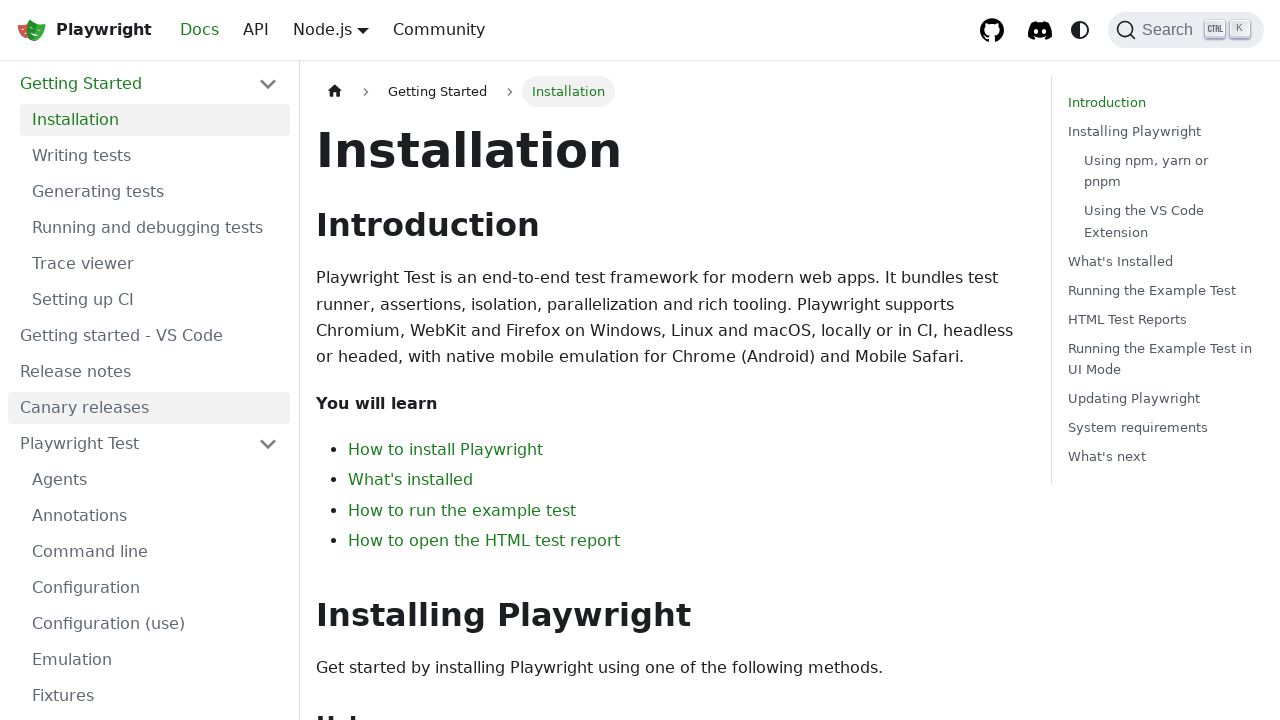